Tests infinite scroll functionality by waiting for initial paragraphs to load, scrolling to the last paragraph, and verifying that more paragraphs are dynamically loaded.

Starting URL: https://bonigarcia.dev/selenium-webdriver-java/infinite-scroll.html

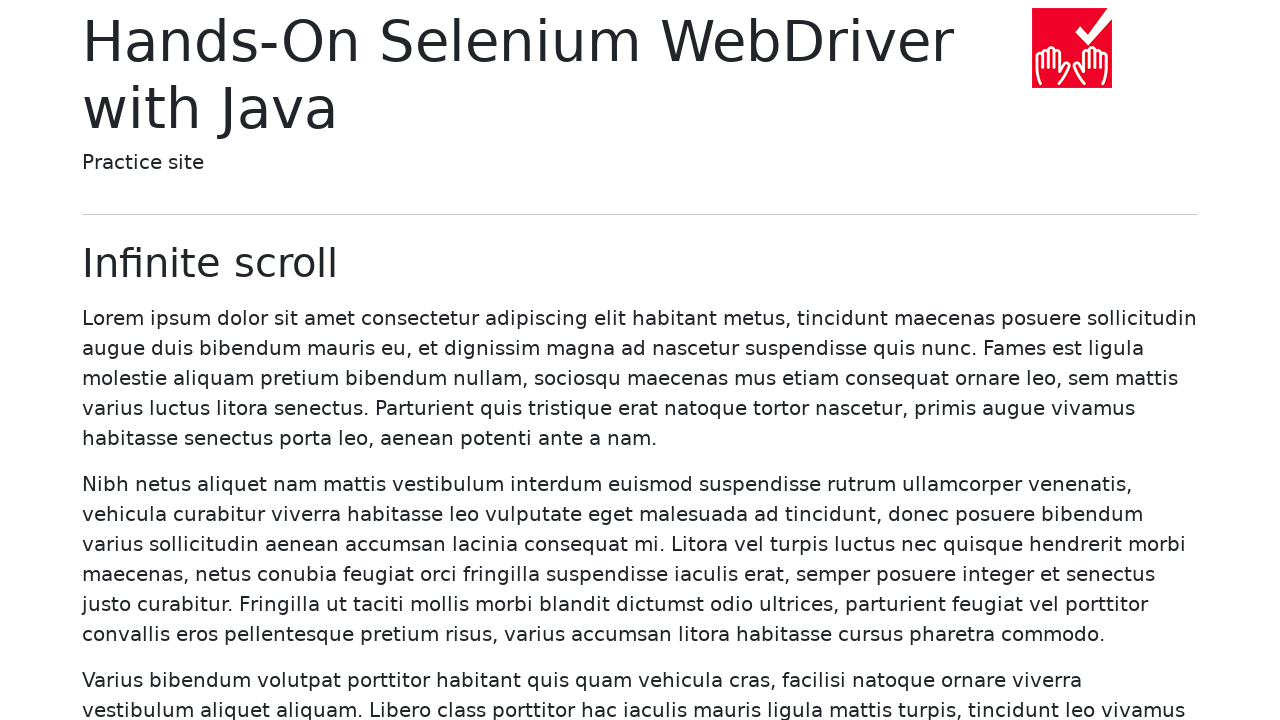

Waited for initial paragraphs to load
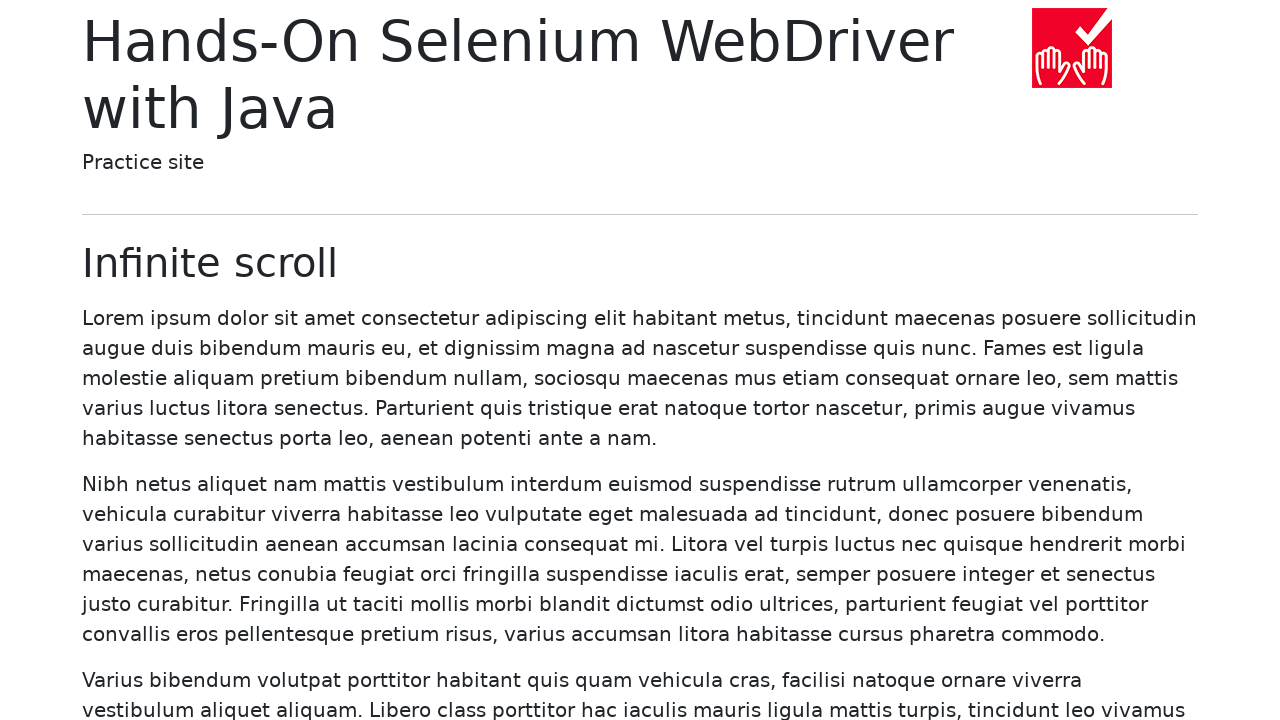

Retrieved initial paragraphs count: 20
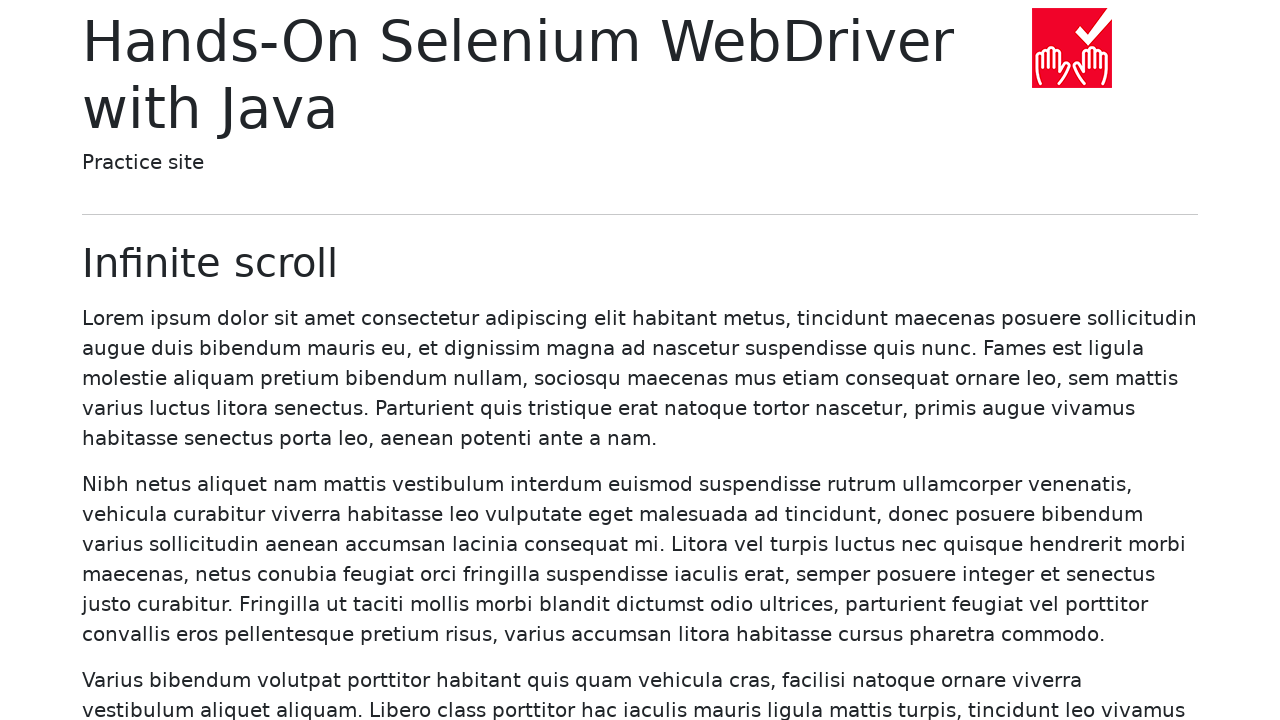

Located the last paragraph (paragraph 20)
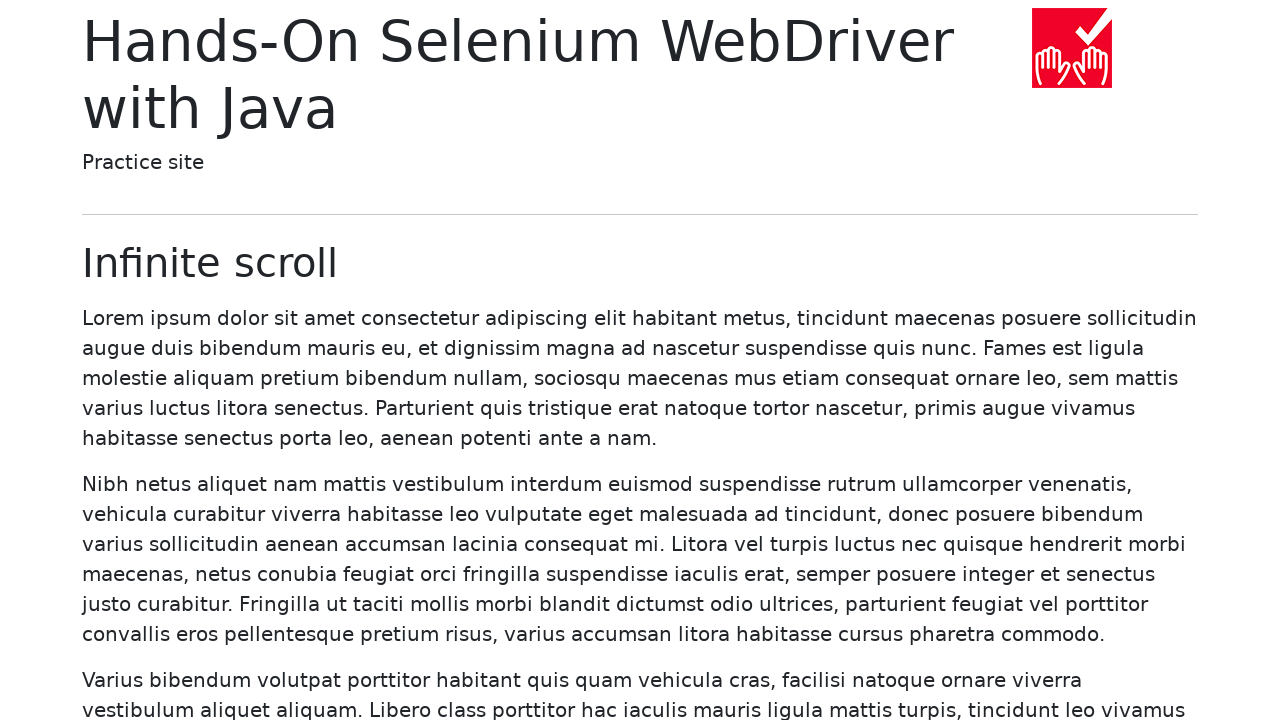

Scrolled to the last paragraph to trigger infinite scroll
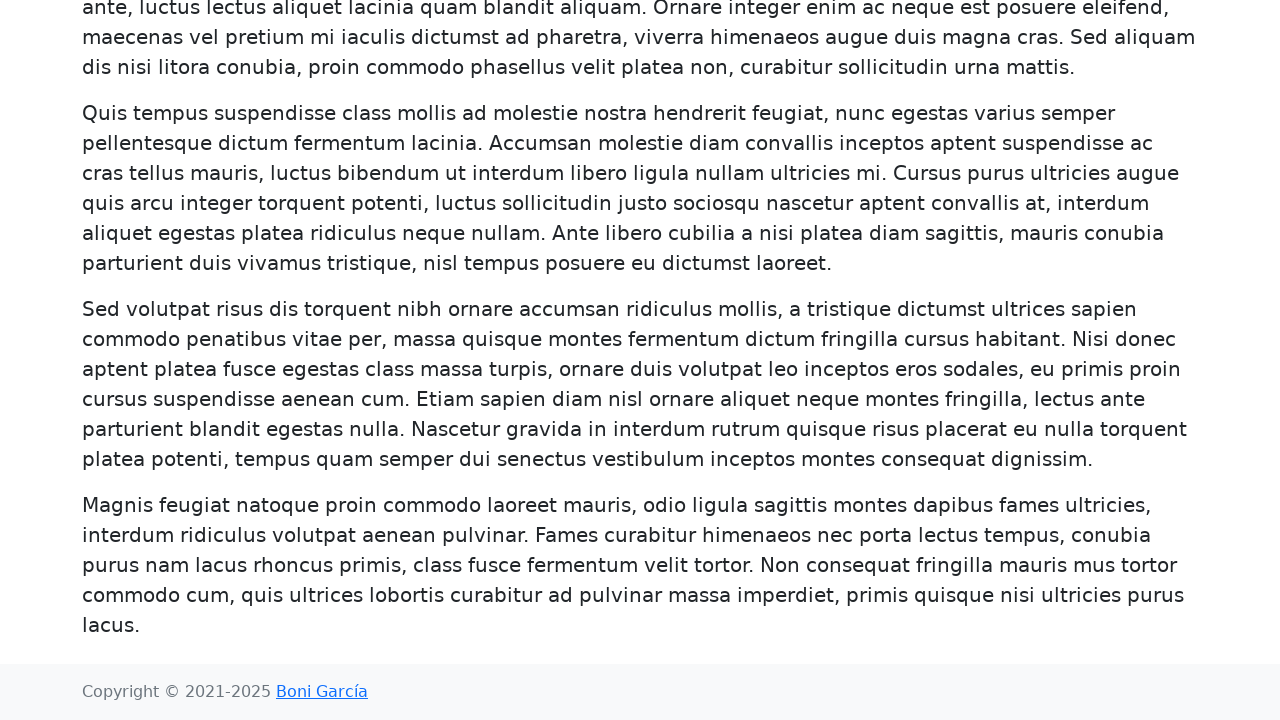

Verified that more paragraphs loaded dynamically (total now > 20)
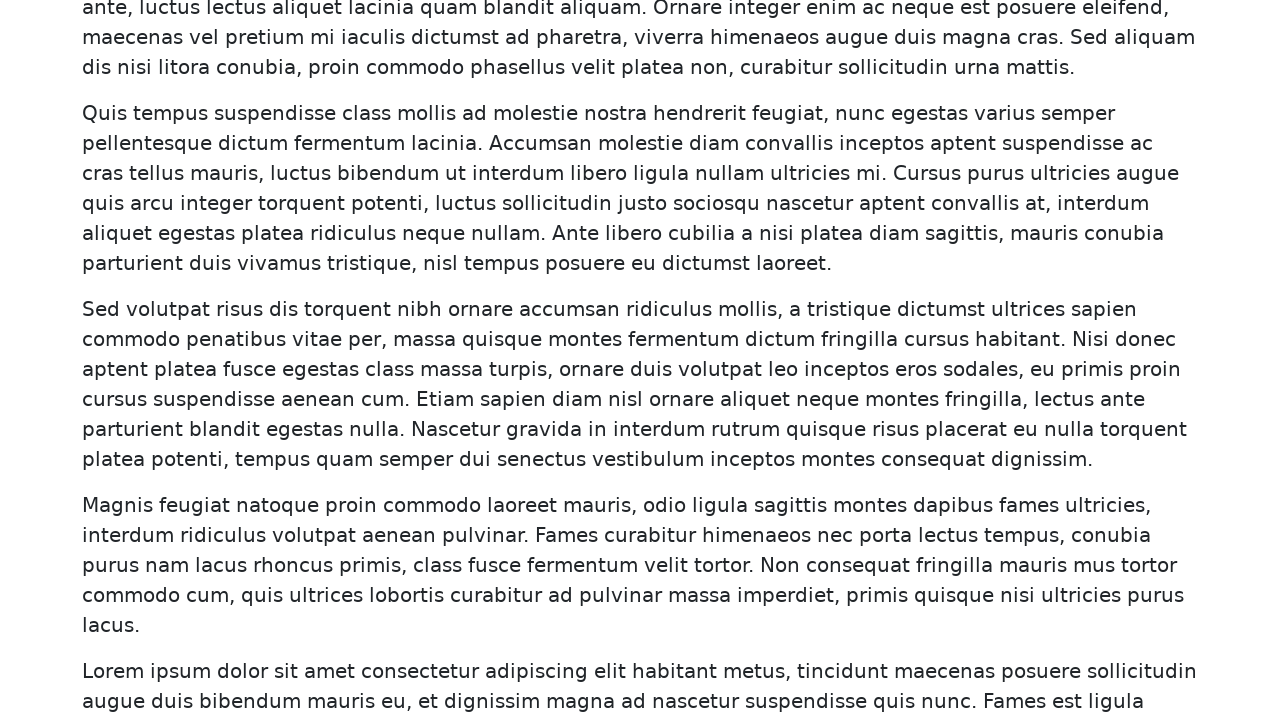

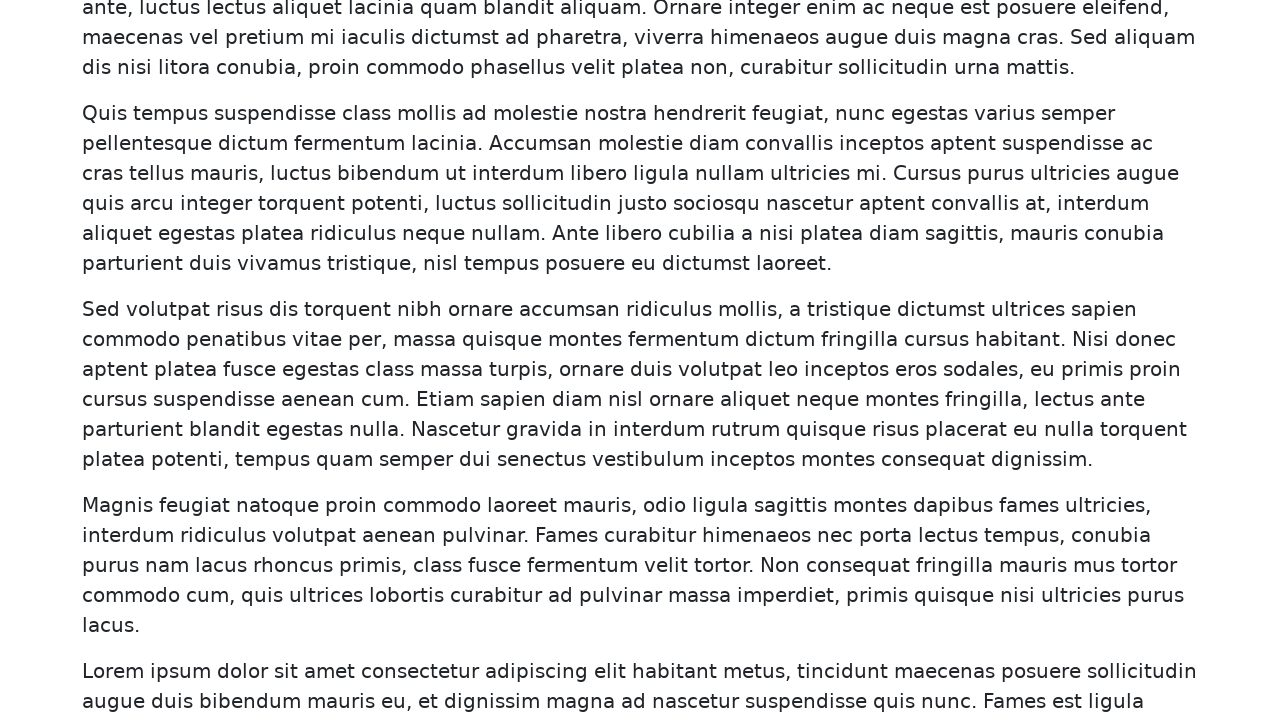